Tests table sorting and pagination by clicking column headers and navigating through pages to find specific items

Starting URL: https://rahulshettyacademy.com/seleniumPractise/#/offers

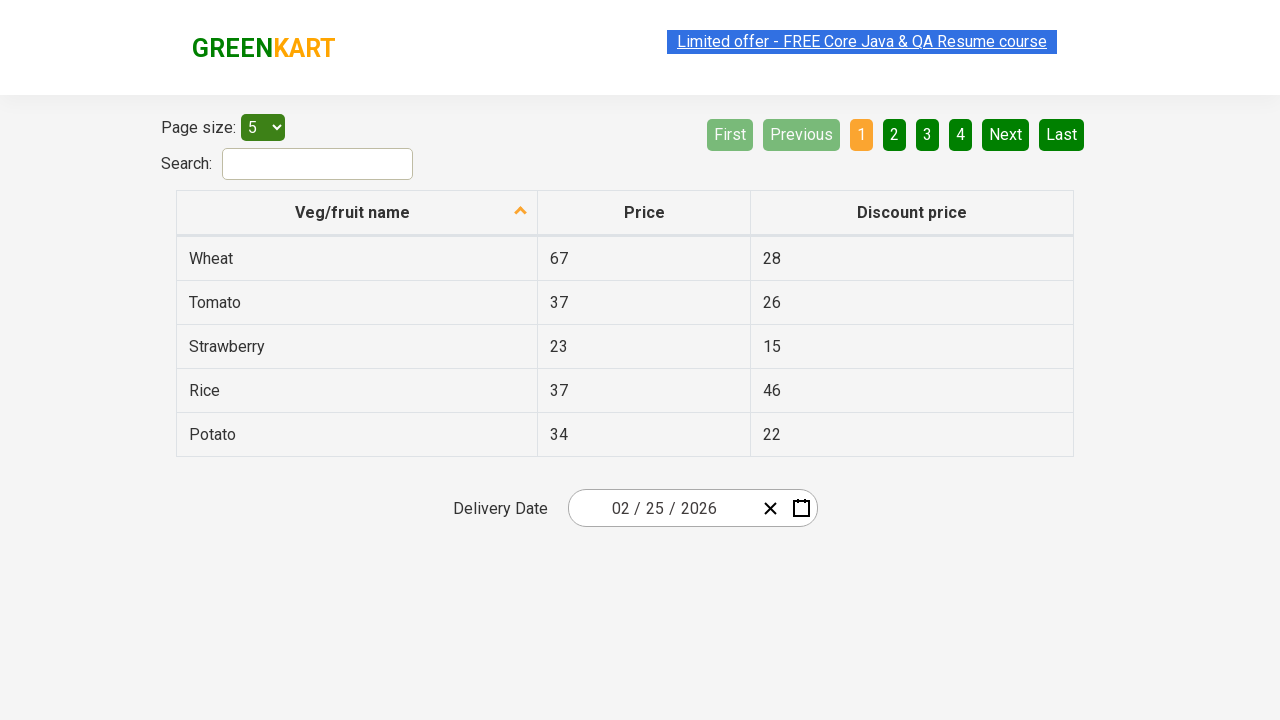

Clicked 'Veg/fruit name' column header to sort table at (353, 212) on xpath=//span[text()='Veg/fruit name']
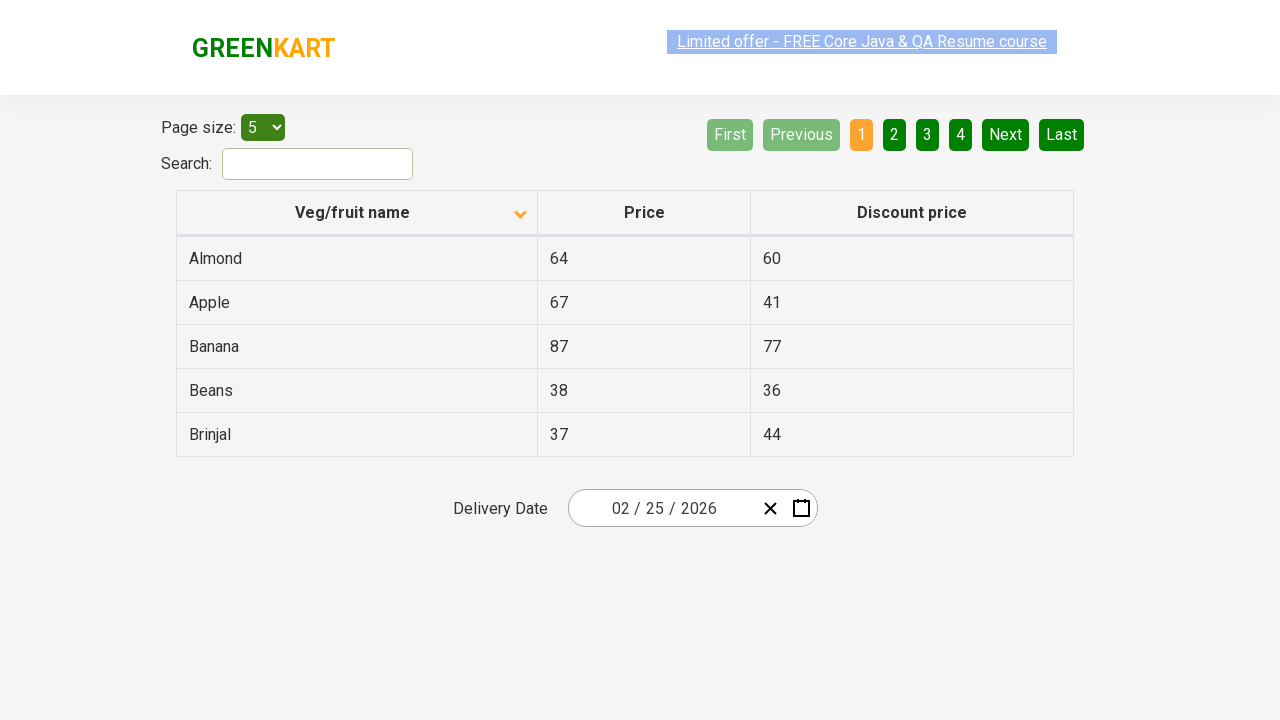

Table rows loaded after sorting
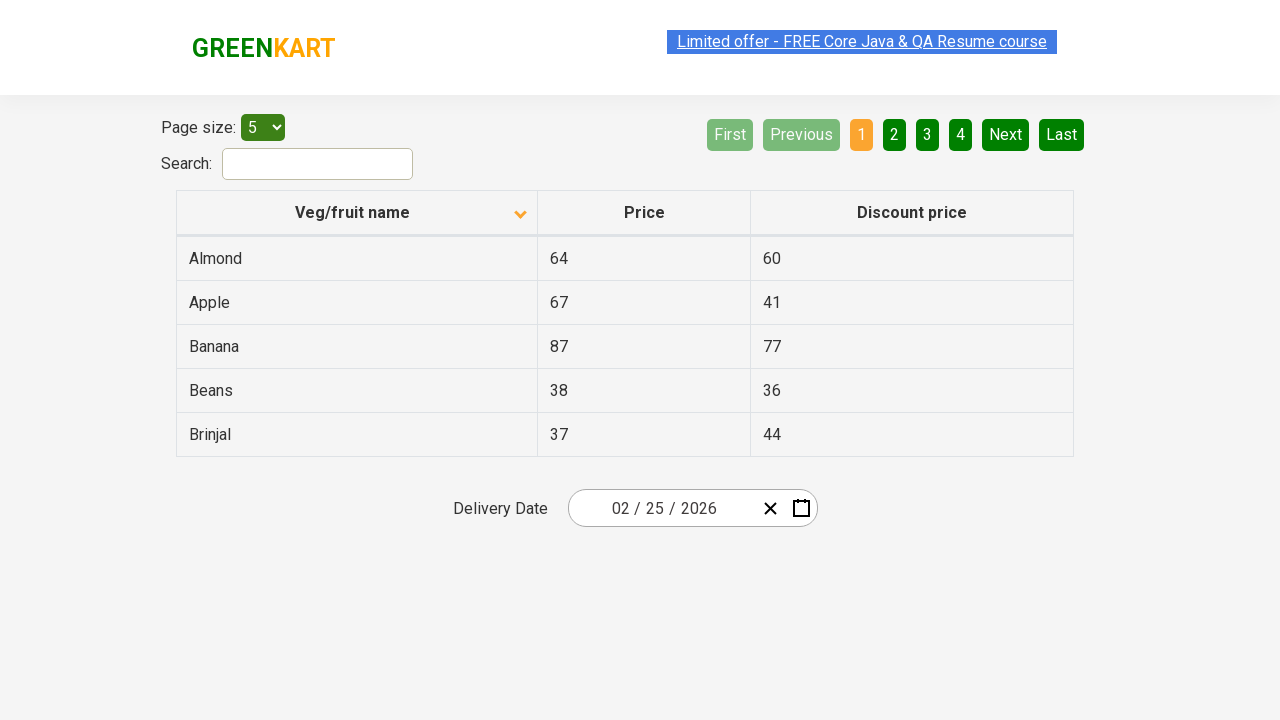

Retrieved all table rows from first column
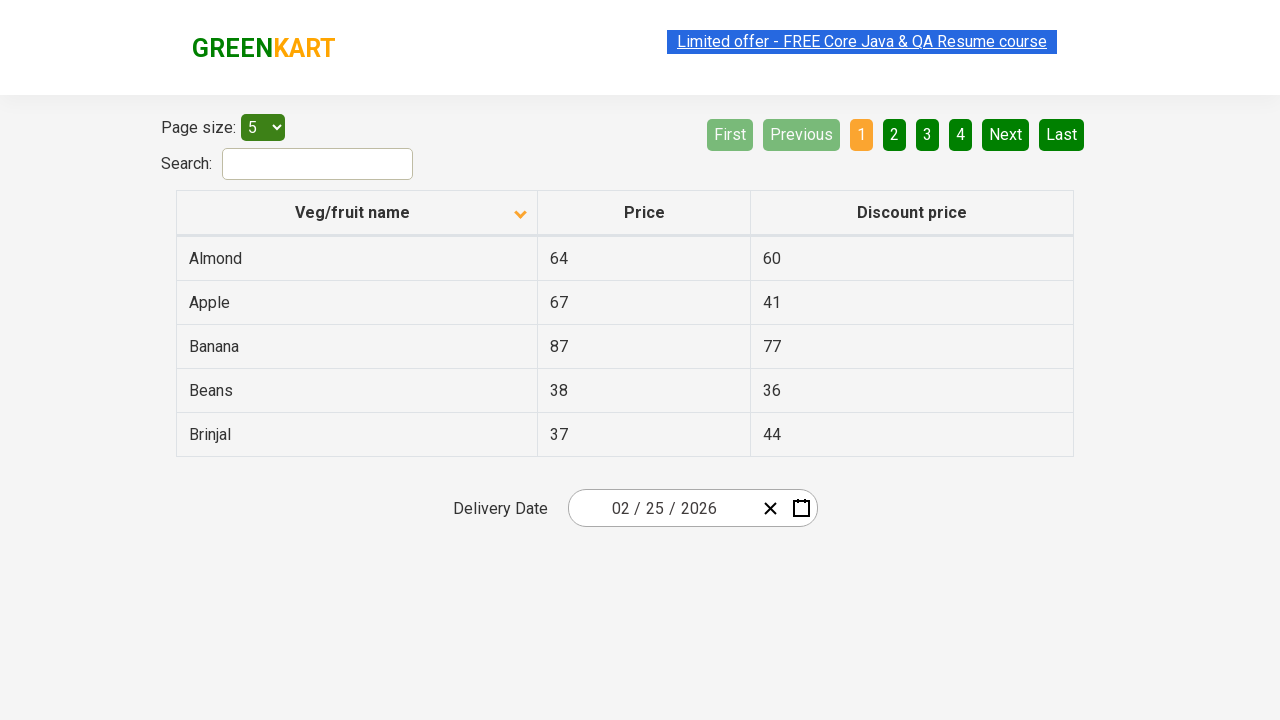

Checked if Orange is present in current page: False
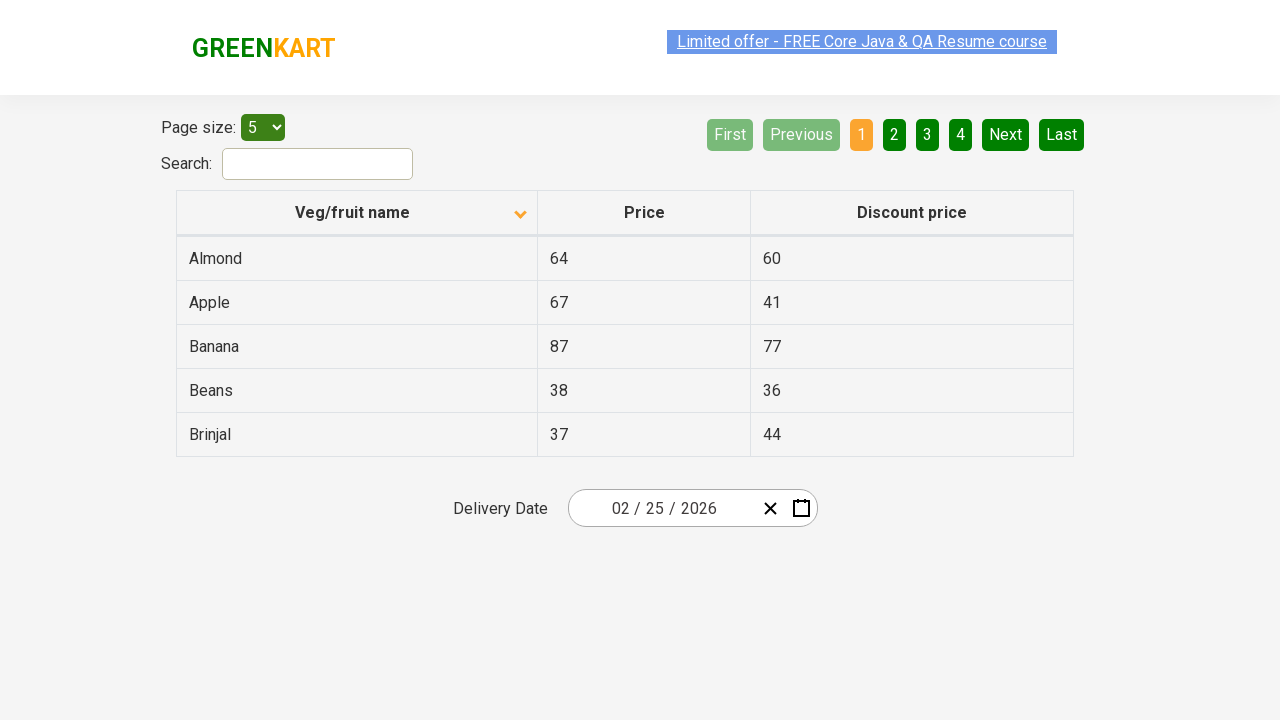

Clicked Next button to navigate to next page at (1006, 134) on a[aria-label='Next']
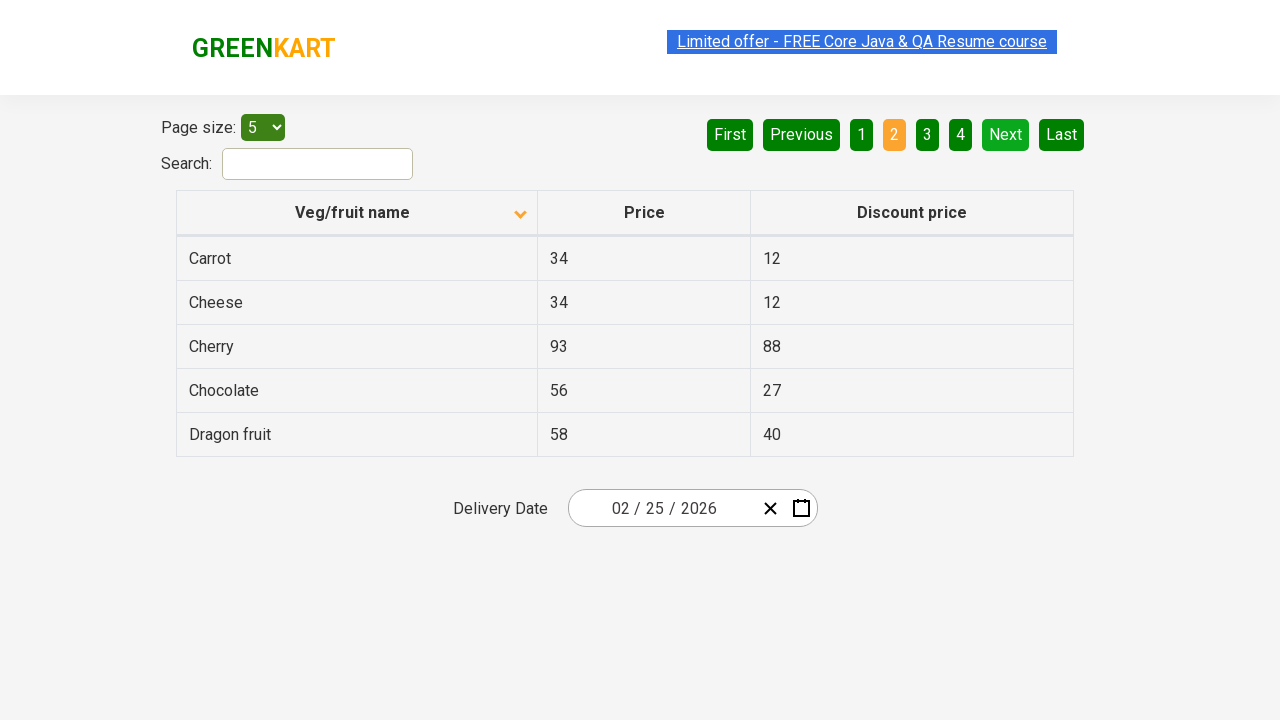

Waited for table rows to load on next page
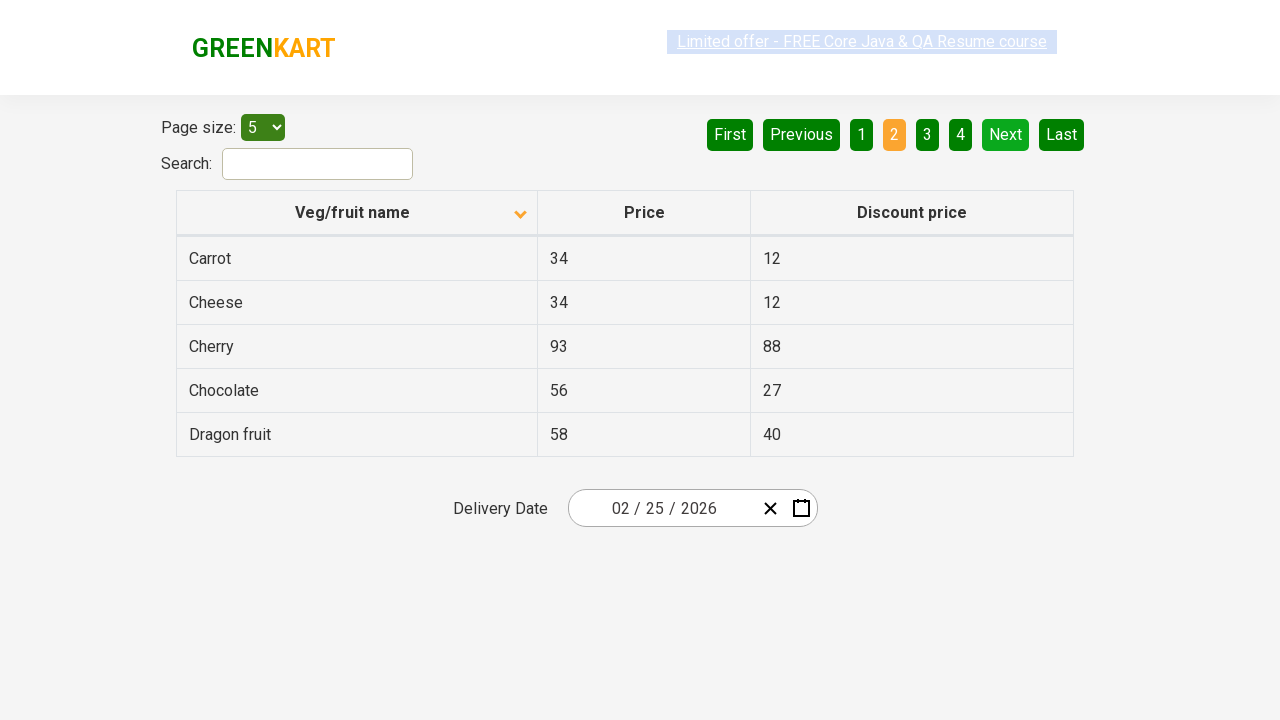

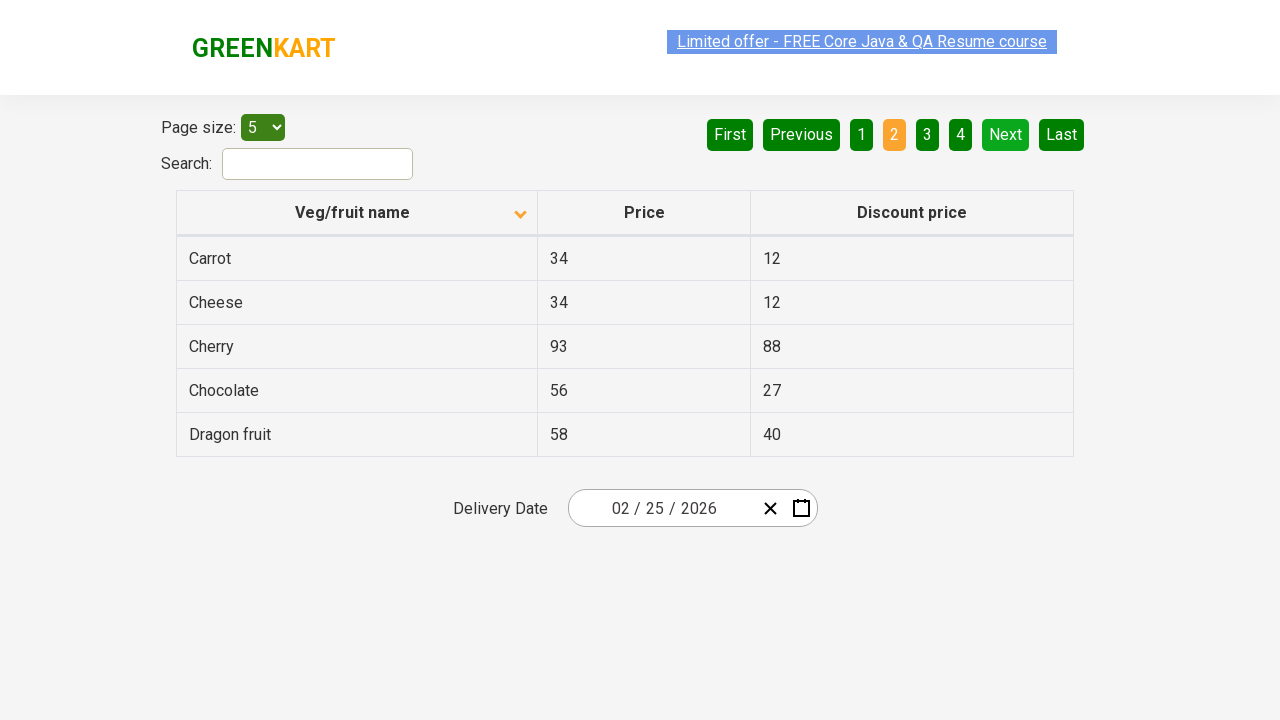